Fills out a registration form with first name, last name, email, password, and repeat password fields, then submits the form

Starting URL: https://www.hyrtutorials.com/p/add-padding-to-containers.html

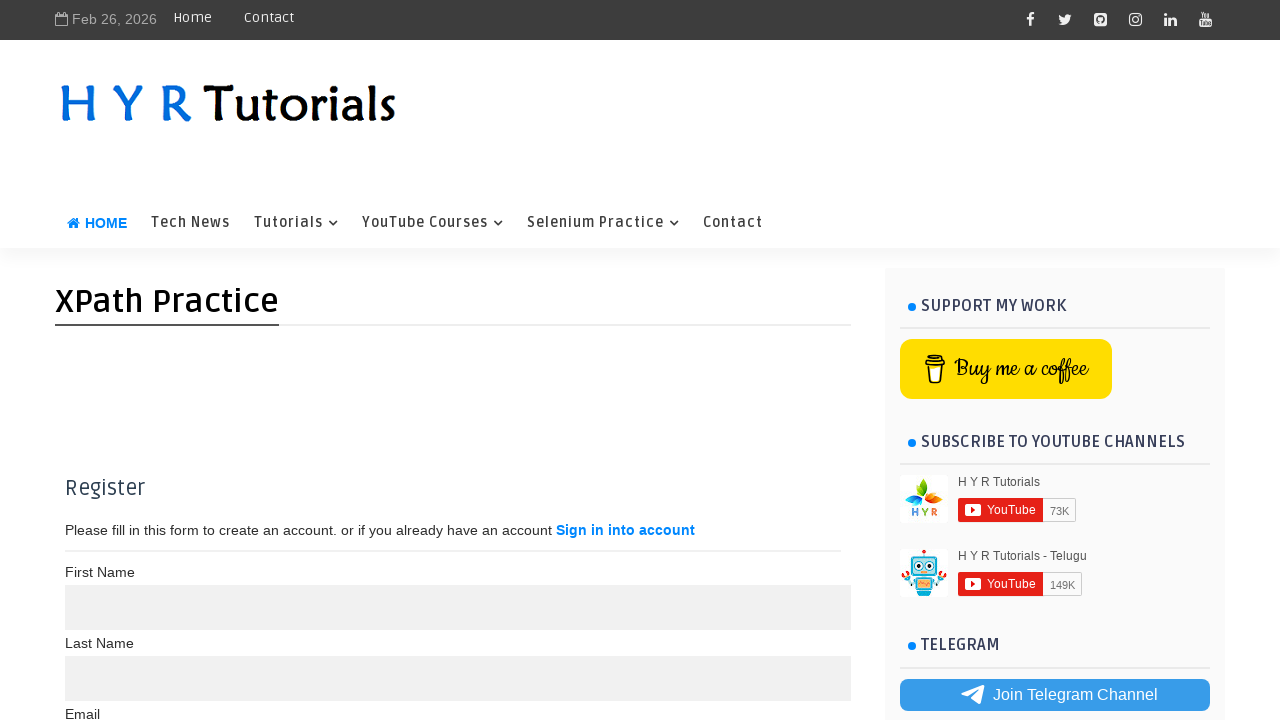

Filled first name field with 'Sophia' on //input[@maxlength='10'][@name='name']
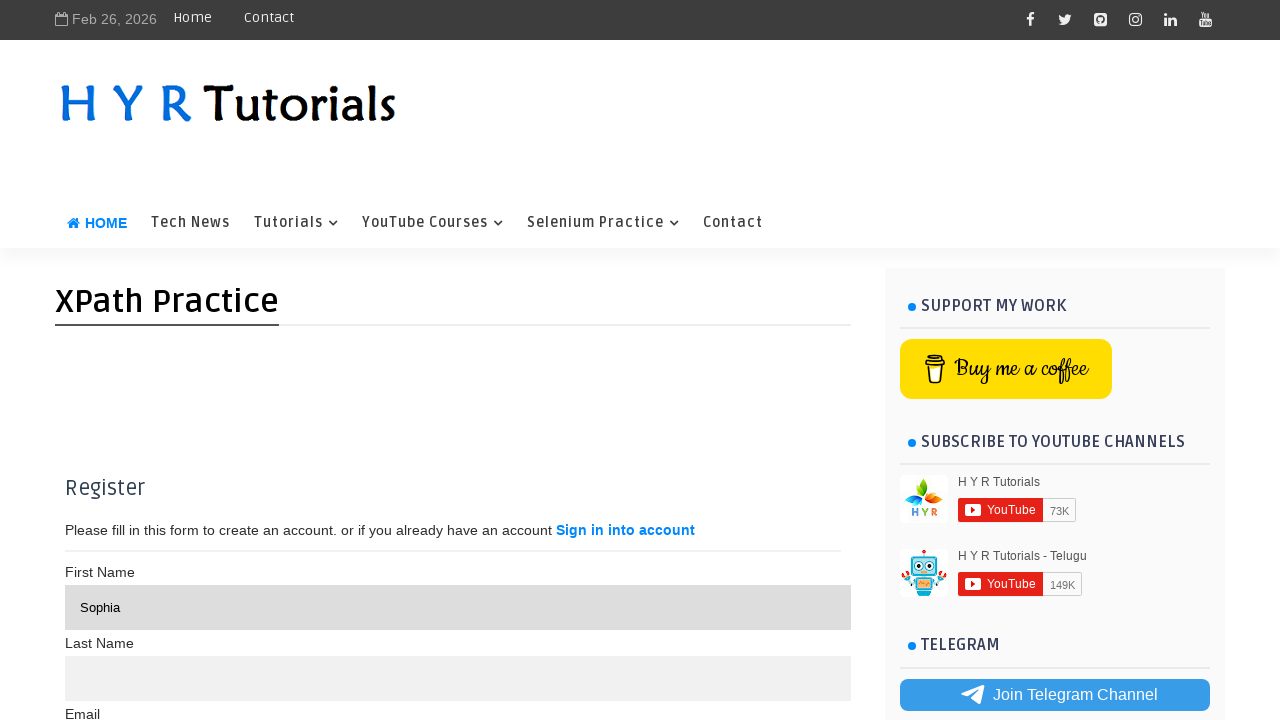

Filled last name field with 'Johnson' on //input[@maxlength='15'][@name='name']
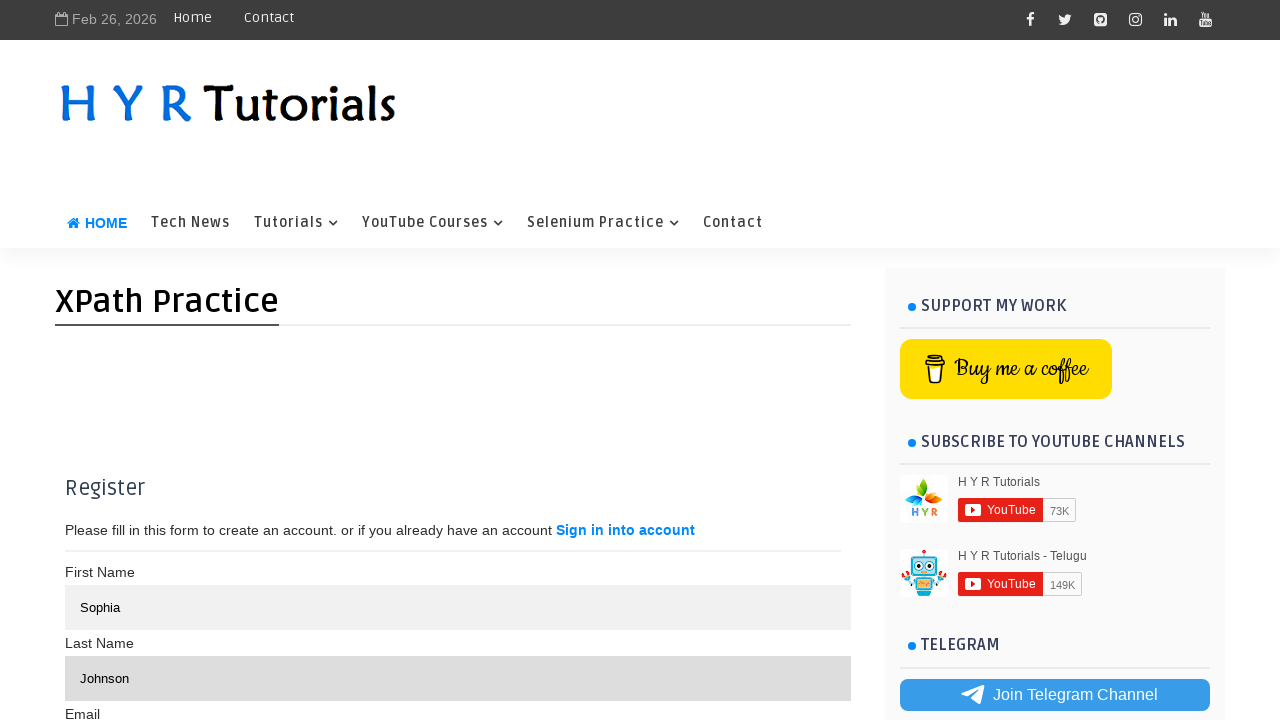

Filled email field with 'sophia.johnson@example.com' on //input[@type='text'][@required]
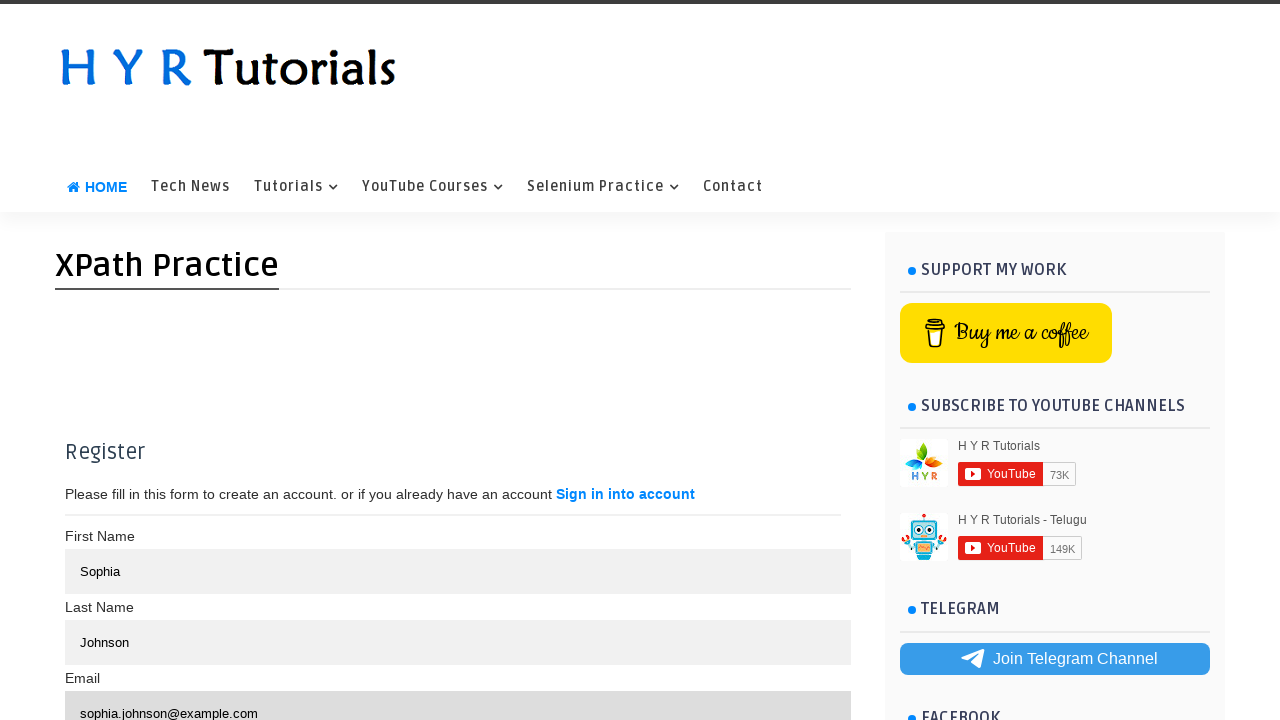

Filled password field with 'SecurePass123' on //div[@class='container']/div/input[@type='password']
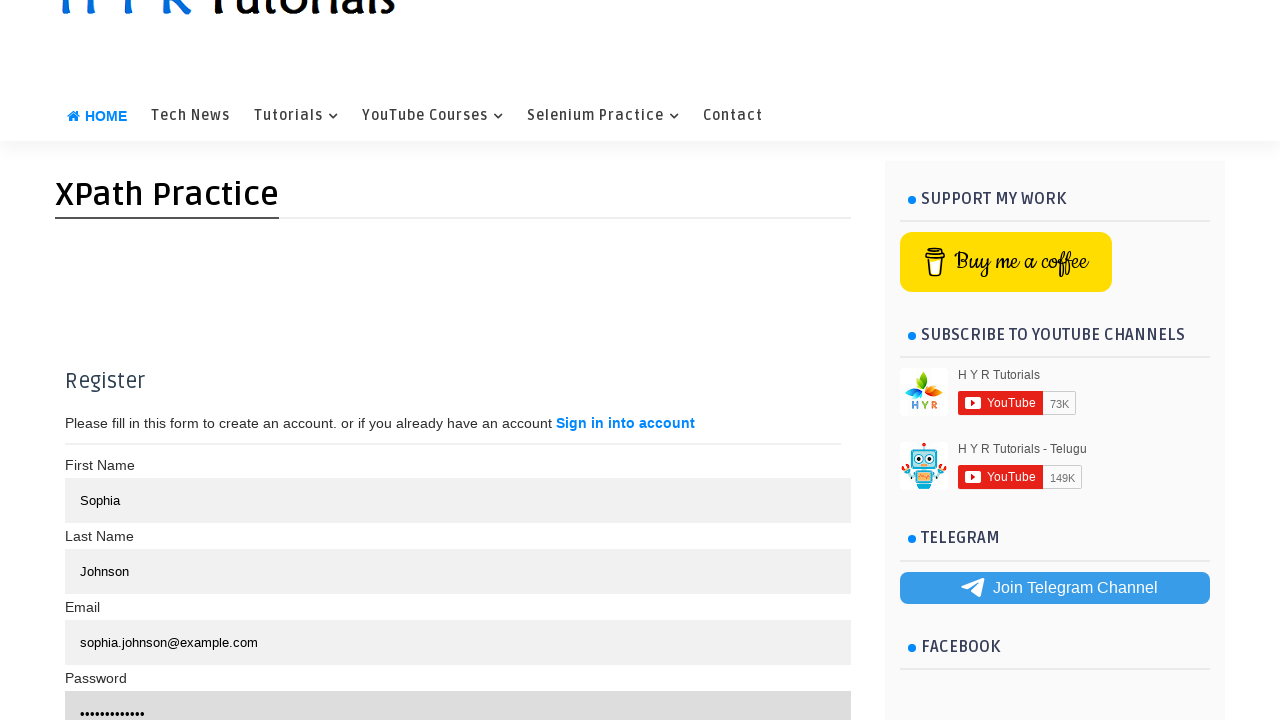

Filled repeat password field with 'SecurePass123' on //input[@maxlength='15'][@name='name']/following-sibling::input[@type='password'
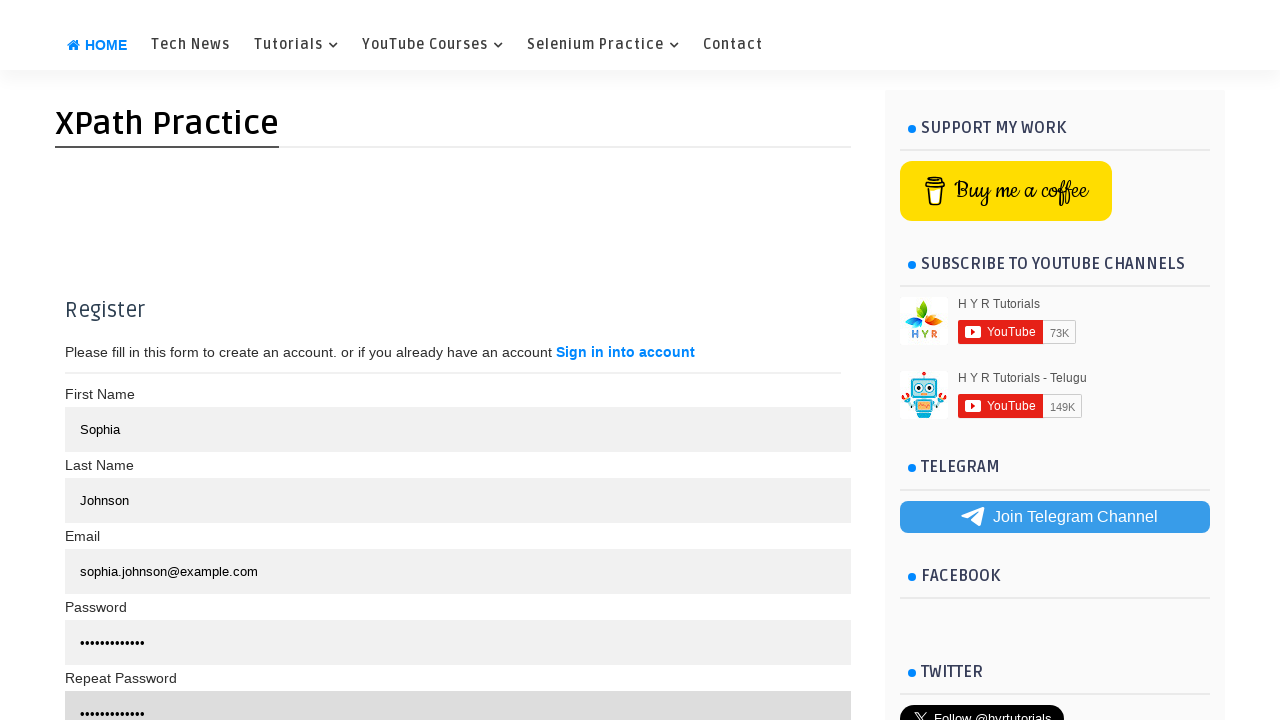

Clicked Register button to submit form at (373, 360) on xpath=//button[@class='btn'][text()='Register']
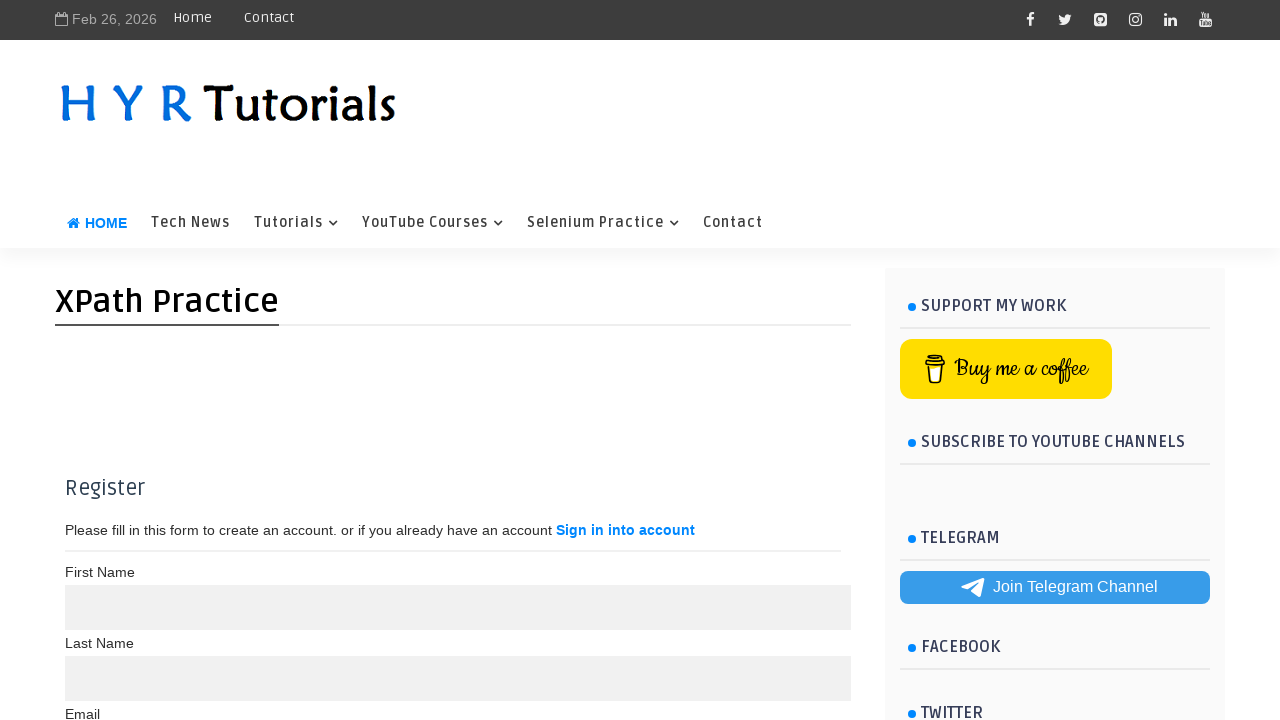

Form submission completed and page loaded
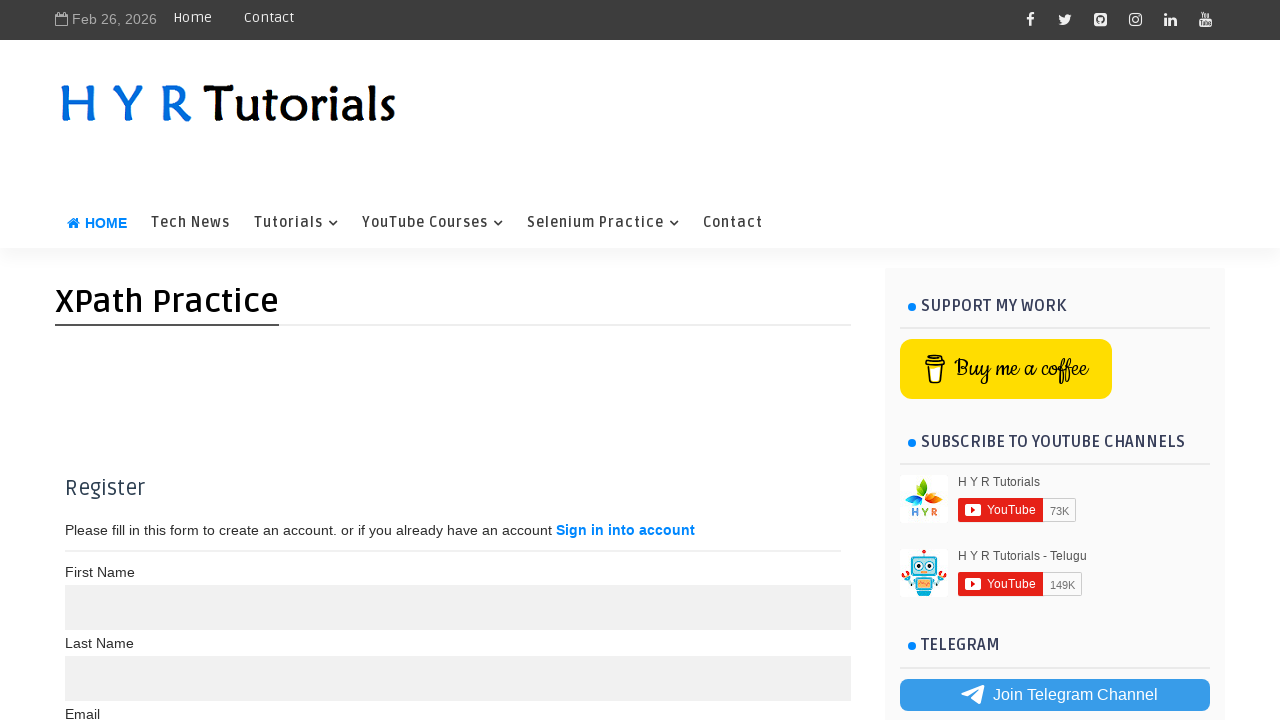

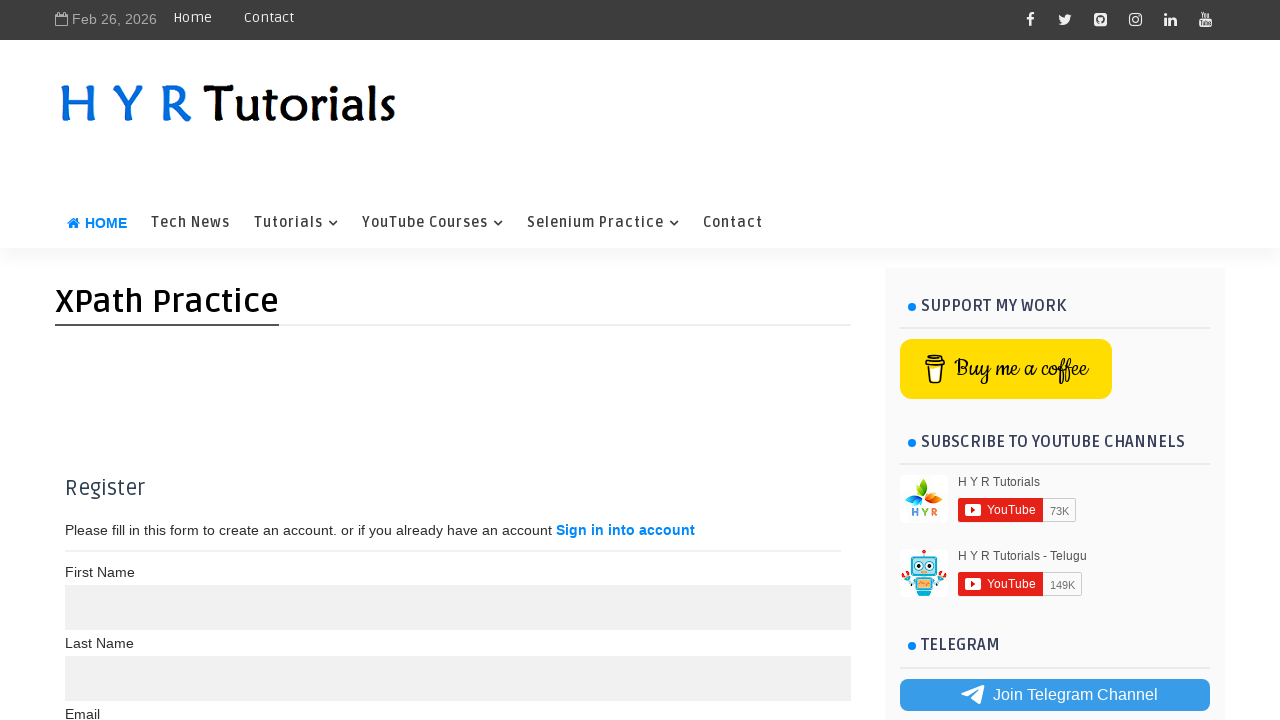